Tests implicit wait functionality by navigating to elements page and clicking on the Text Box menu item

Starting URL: https://demoqa.com/elements

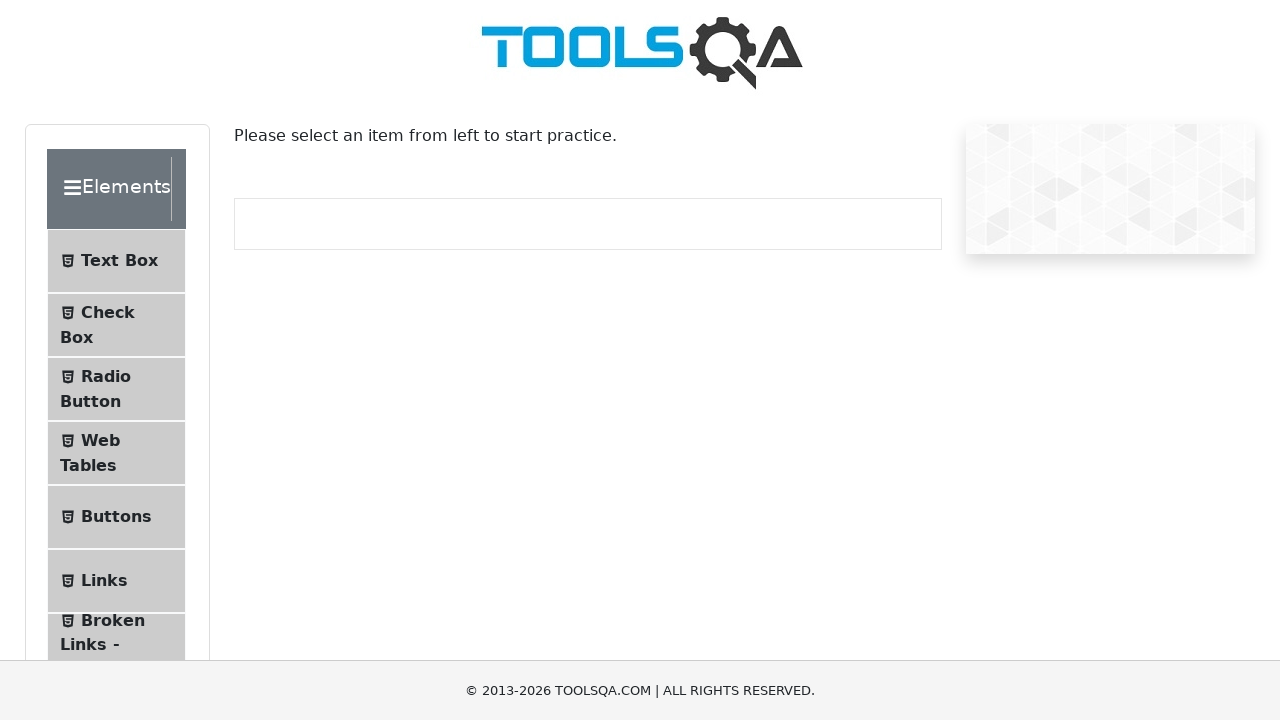

Clicked on Text Box menu item at (119, 261) on xpath=//span[text()='Text Box']
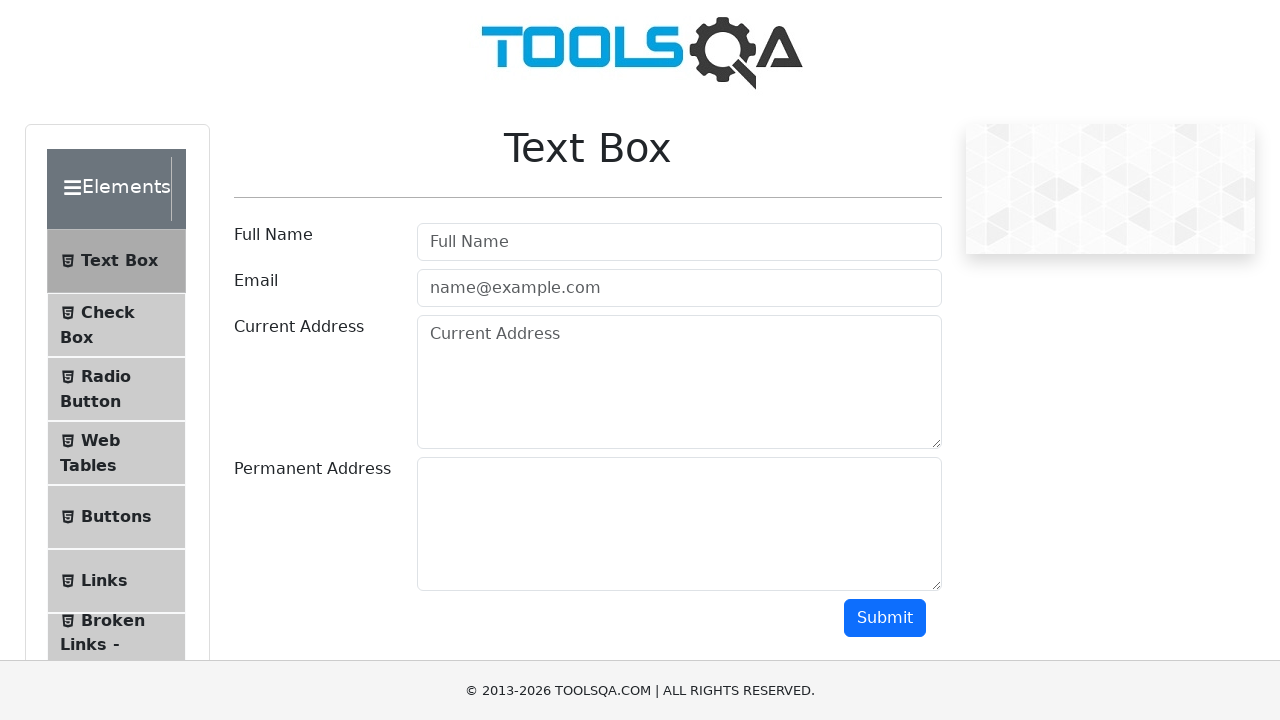

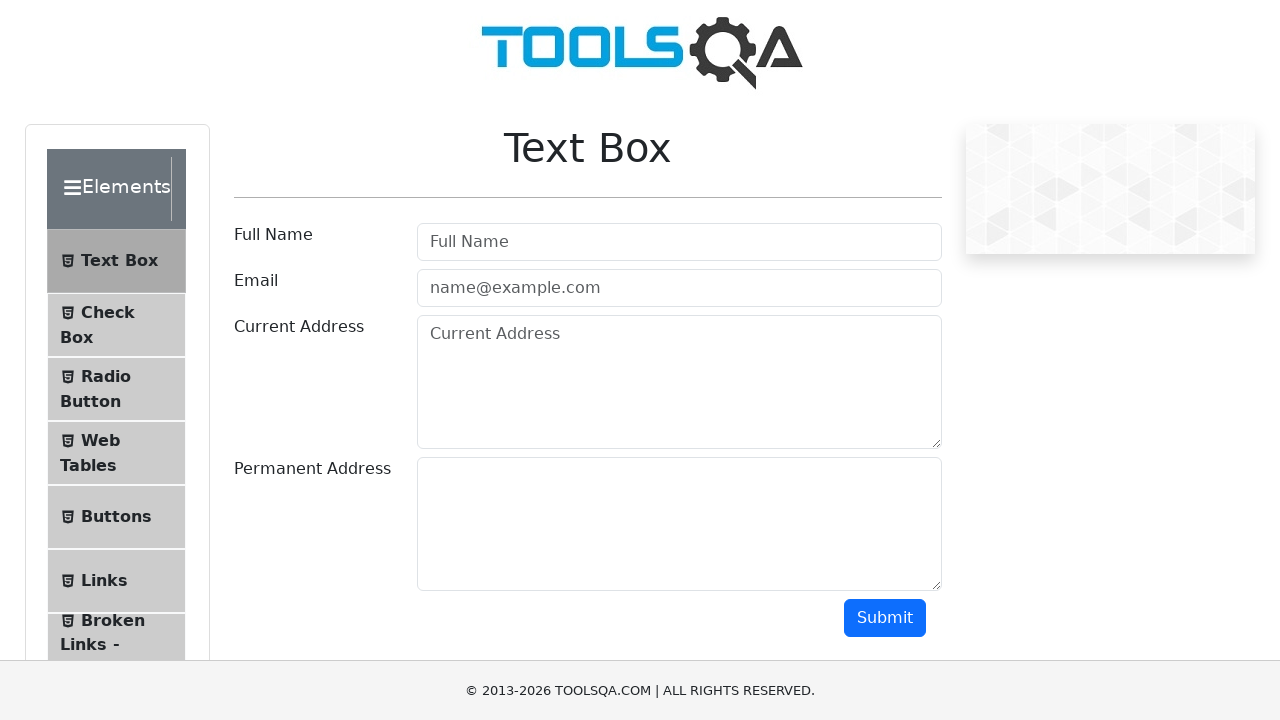